Tests navigation to the registration page by clicking the registration link and verifying the URL changes to the registration page

Starting URL: https://qa.koel.app/

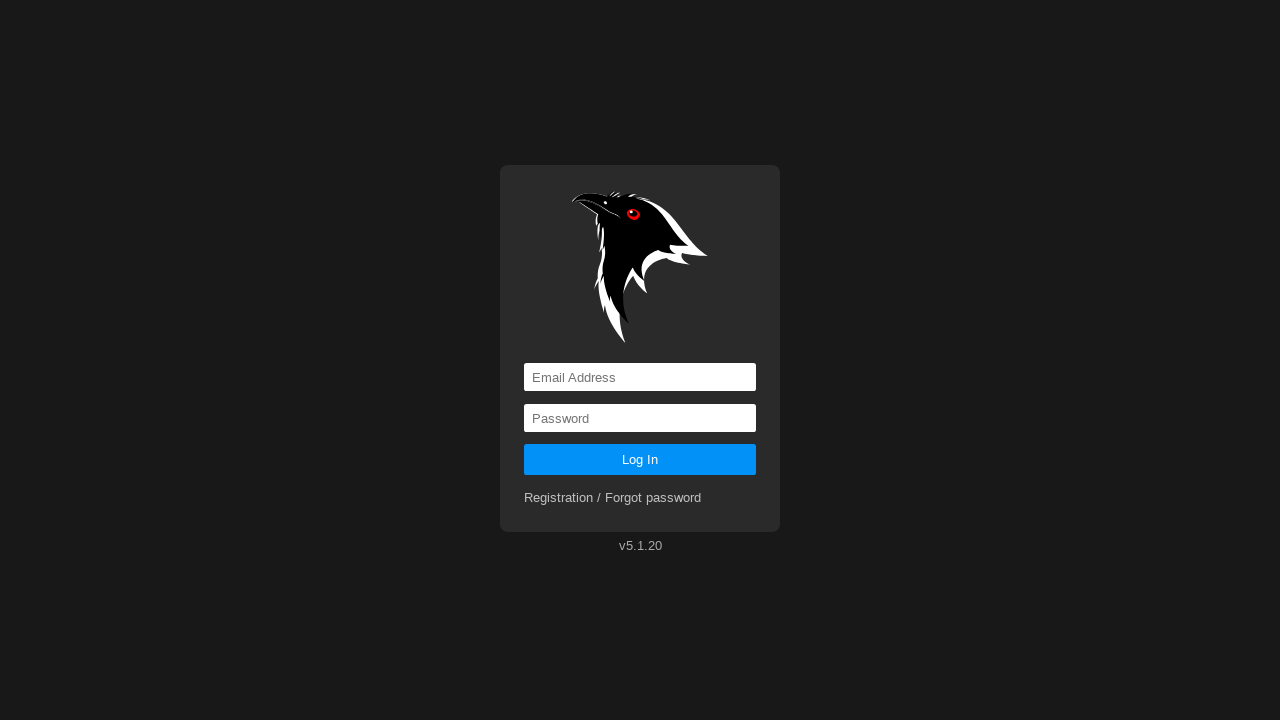

Clicked on registration link at (613, 498) on a[href='registration']
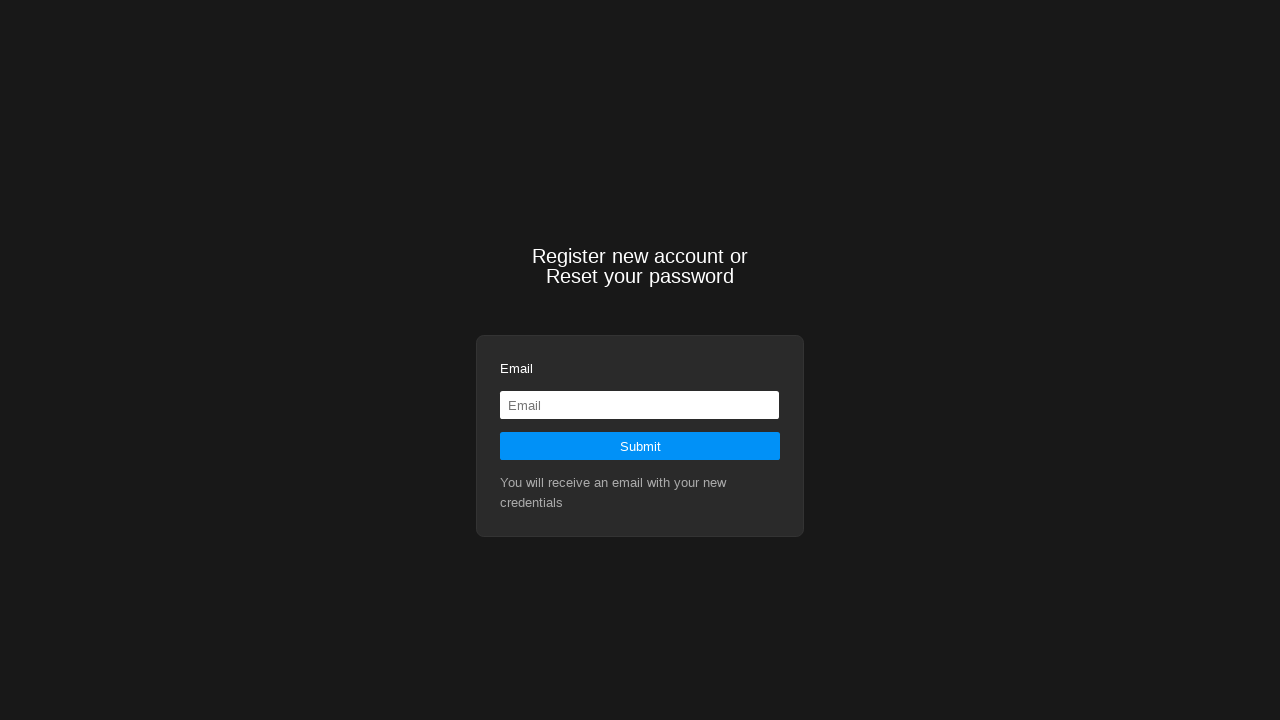

Navigation to registration page completed and URL verified
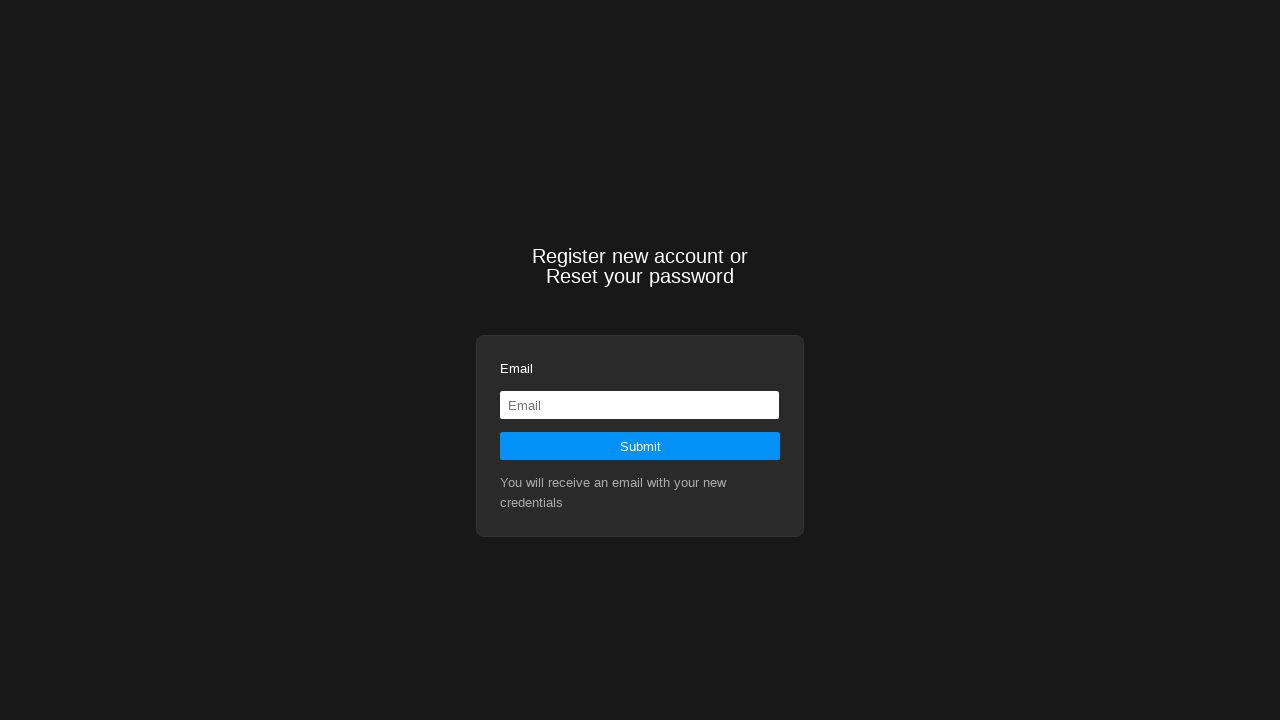

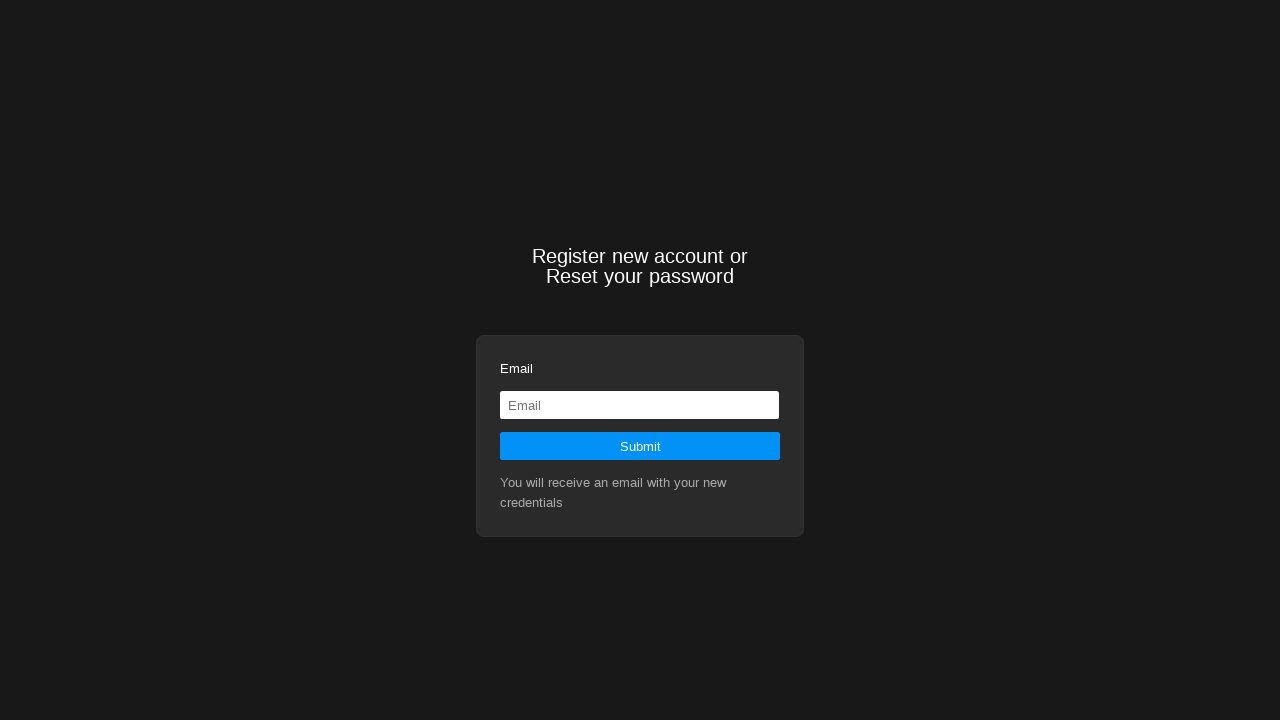